Tests hovering over a details title element and then clicking the "POGLEDAJ" link on the UE.ba website

Starting URL: https://www.ue.ba/

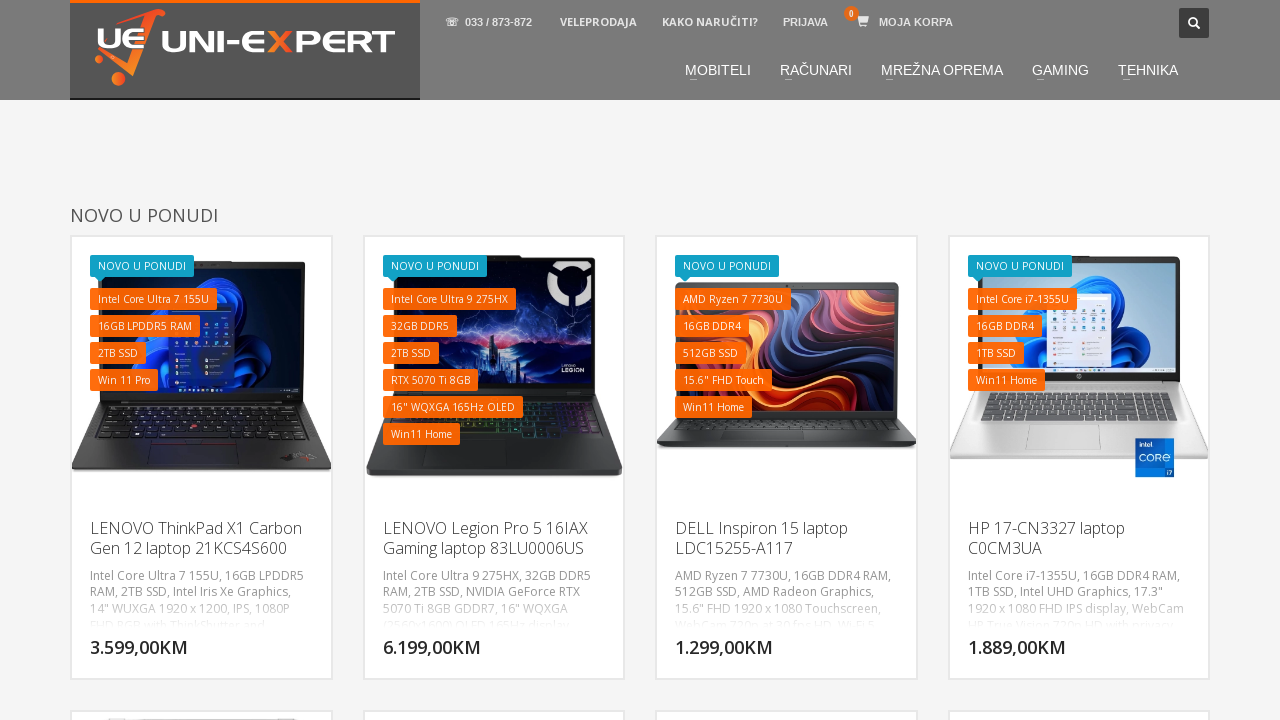

Waited for details title element to load
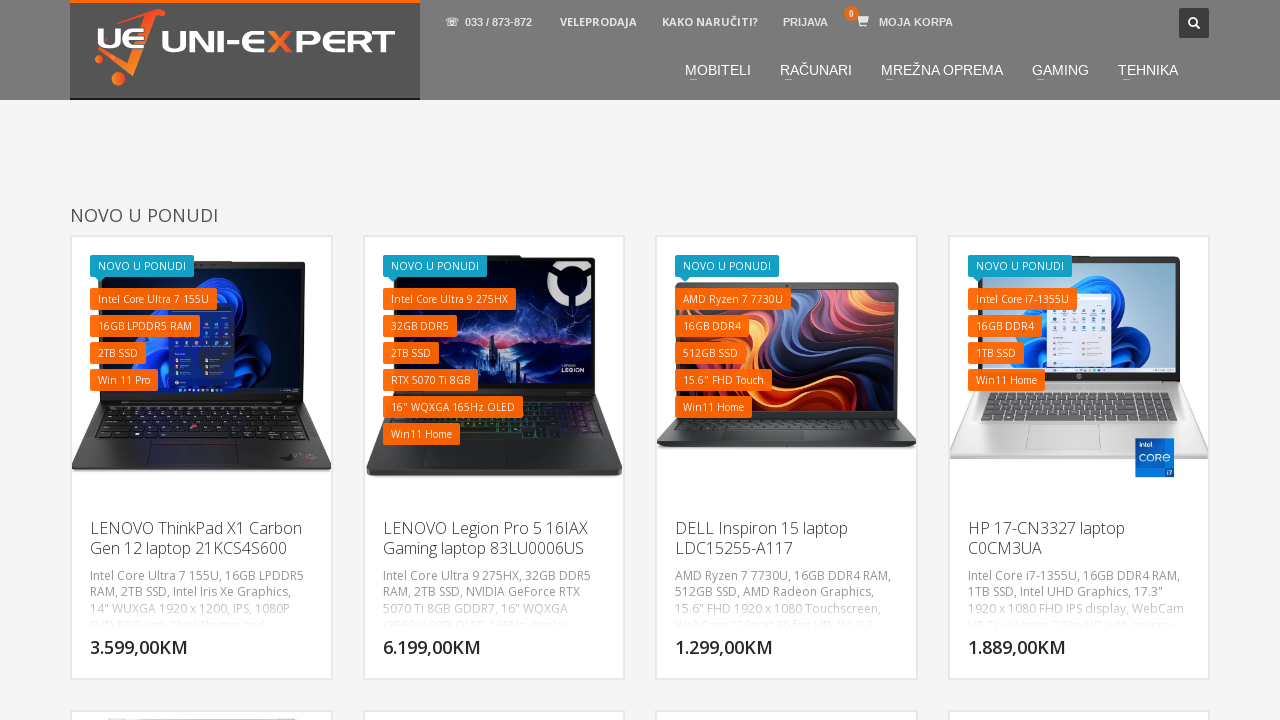

Hovered over the details title element at (201, 538) on h3.kw-details-title
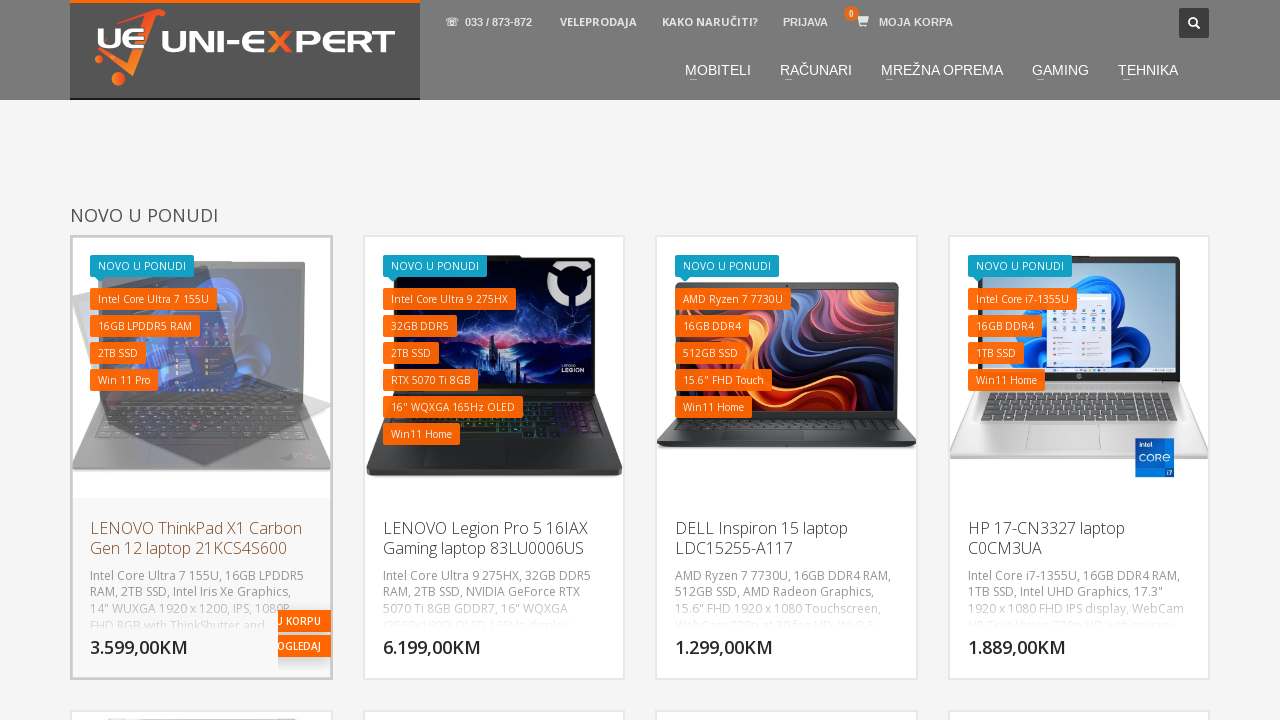

Clicked the 'POGLEDAJ' link at (293, 646) on text=POGLEDAJ
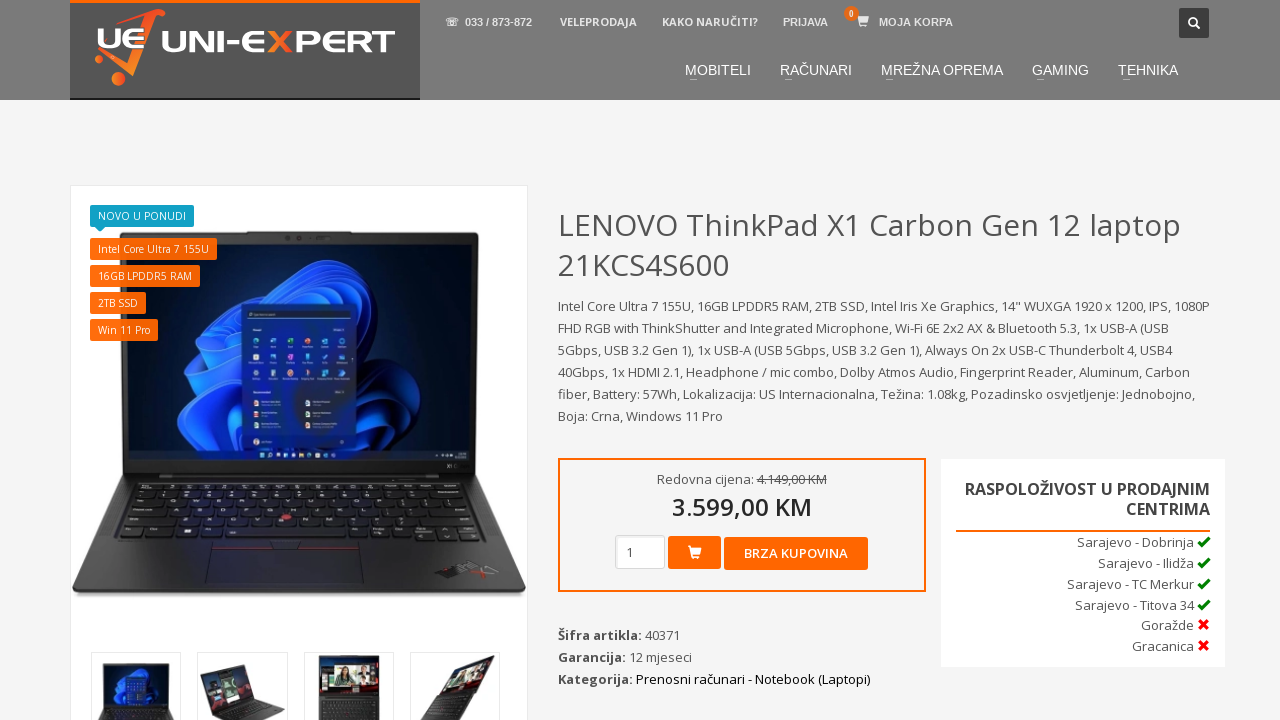

Waited for network to become idle after clicking link
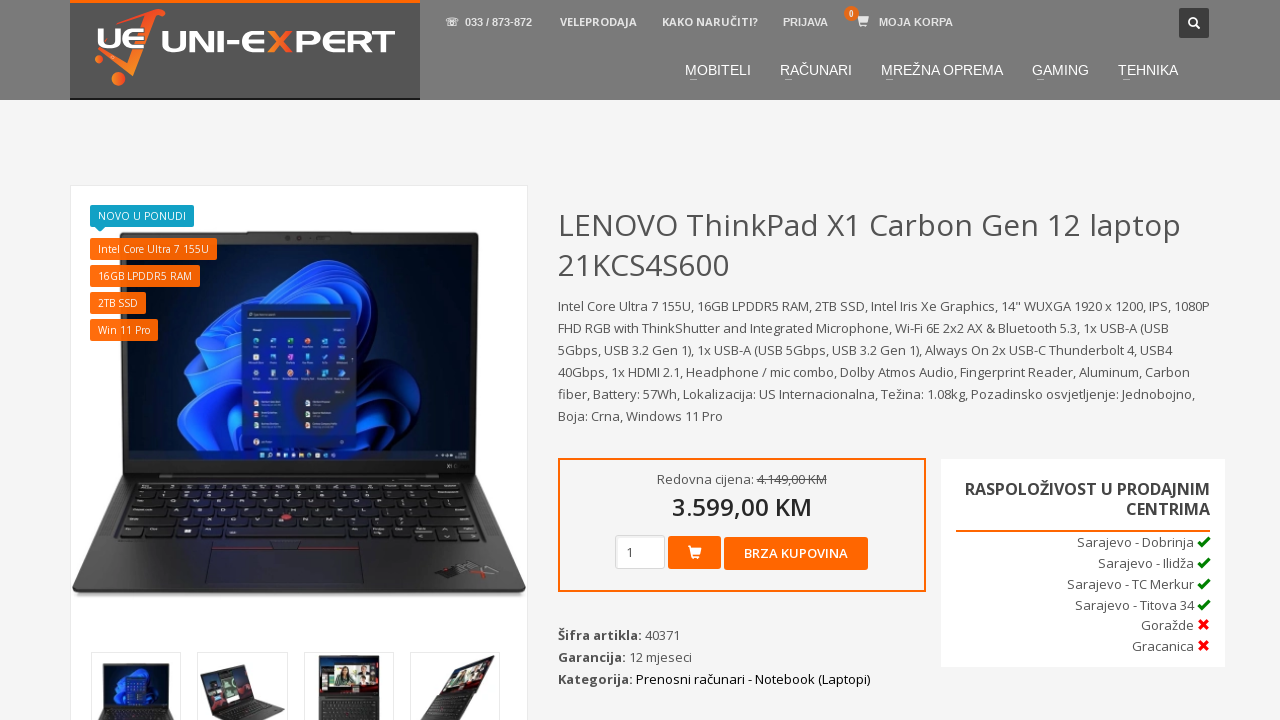

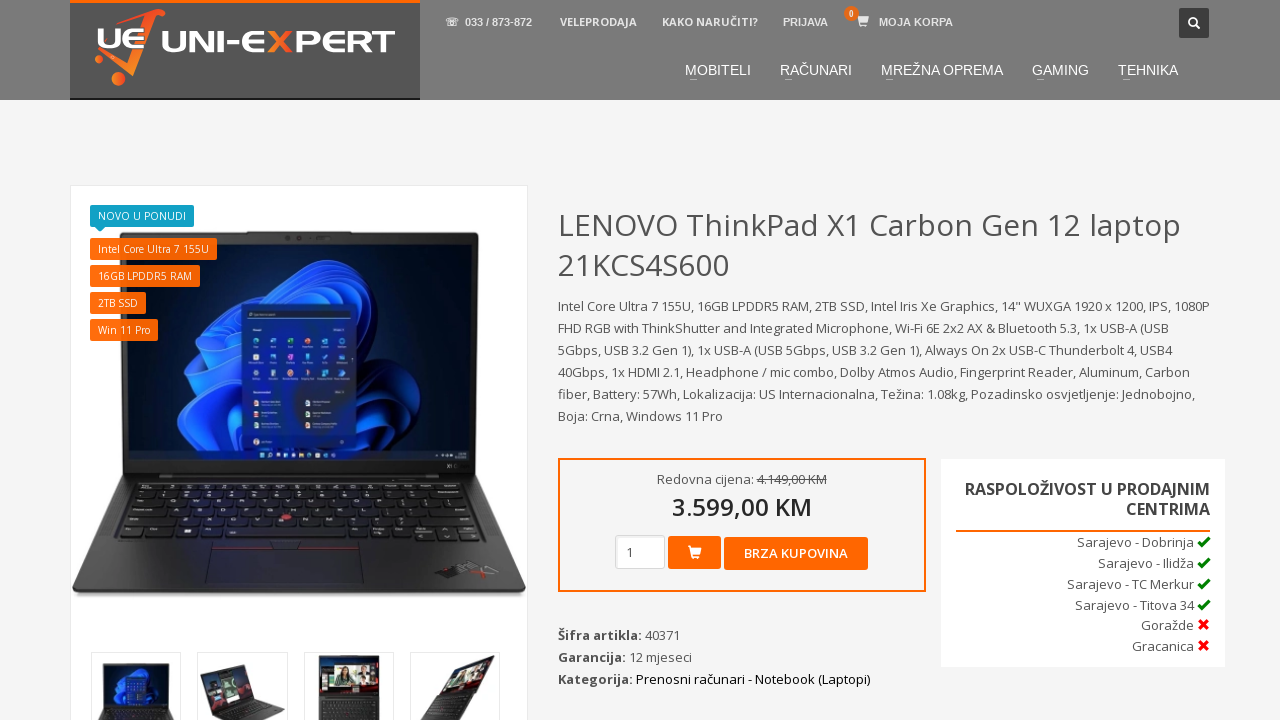